Tests unmarking todo items as complete by checking and then unchecking

Starting URL: https://demo.playwright.dev/todomvc

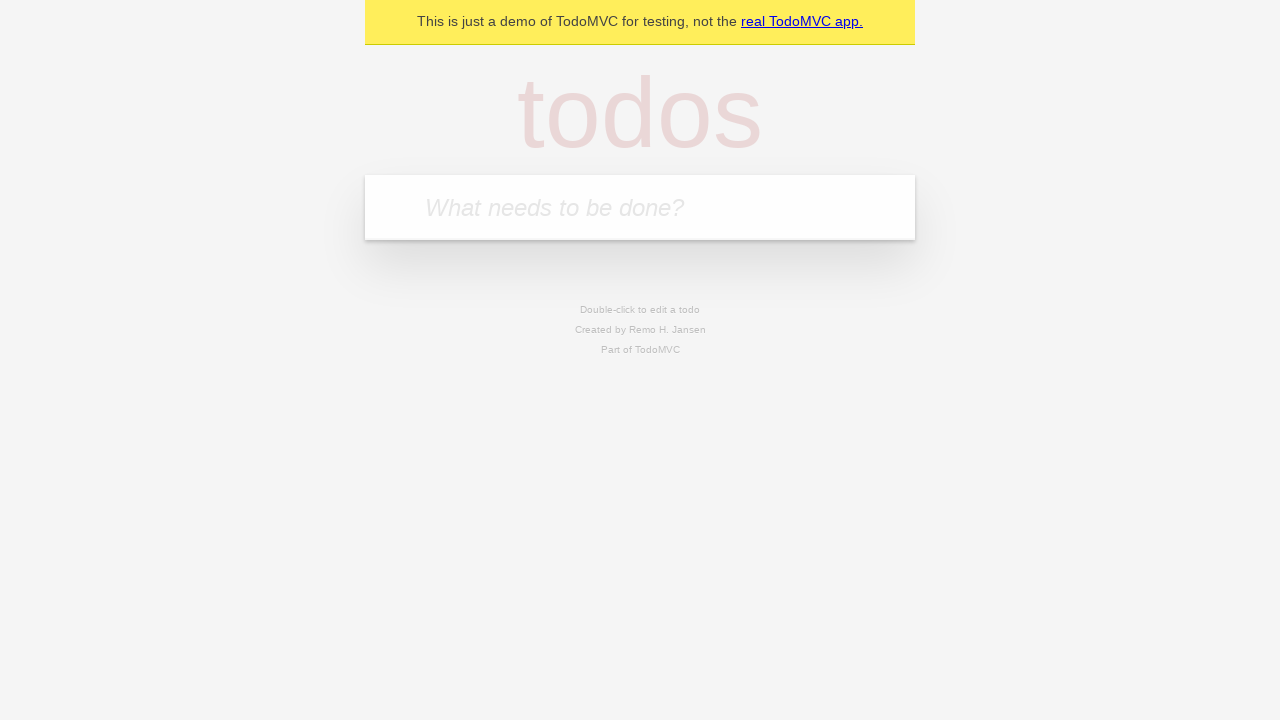

Filled todo input with 'buy some cheese' on internal:attr=[placeholder="What needs to be done?"i]
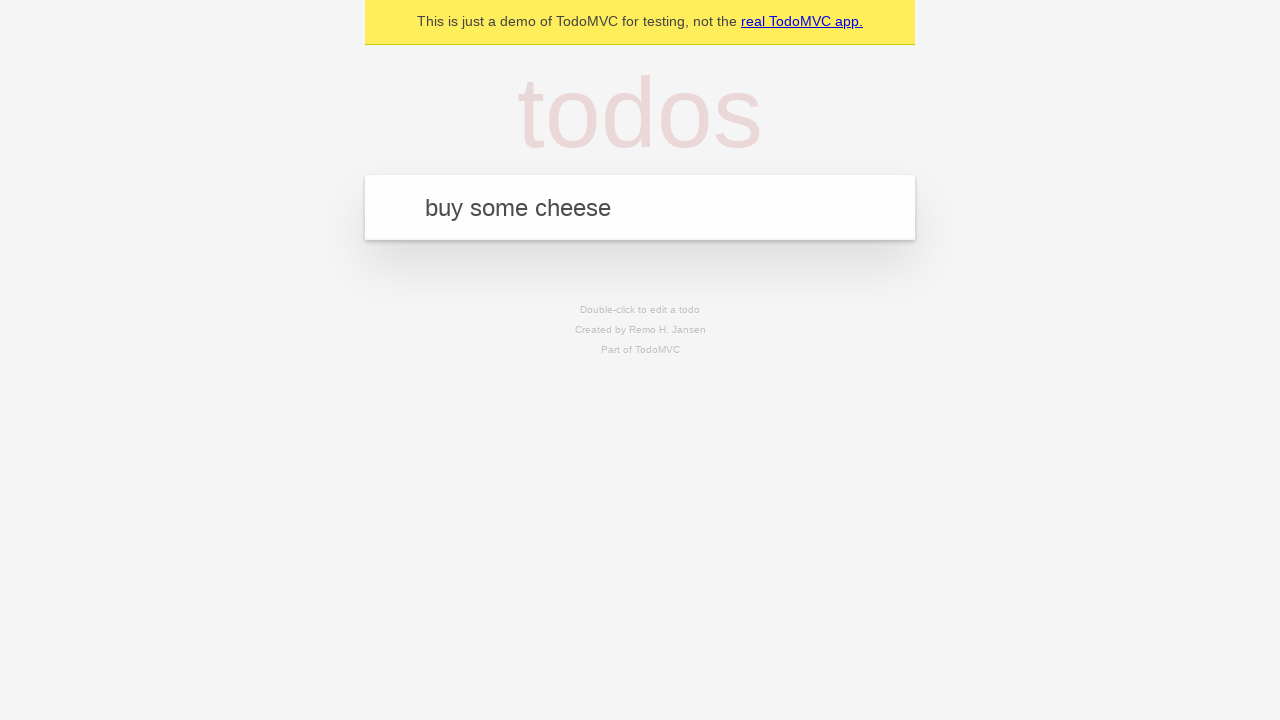

Pressed Enter to create todo item 'buy some cheese' on internal:attr=[placeholder="What needs to be done?"i]
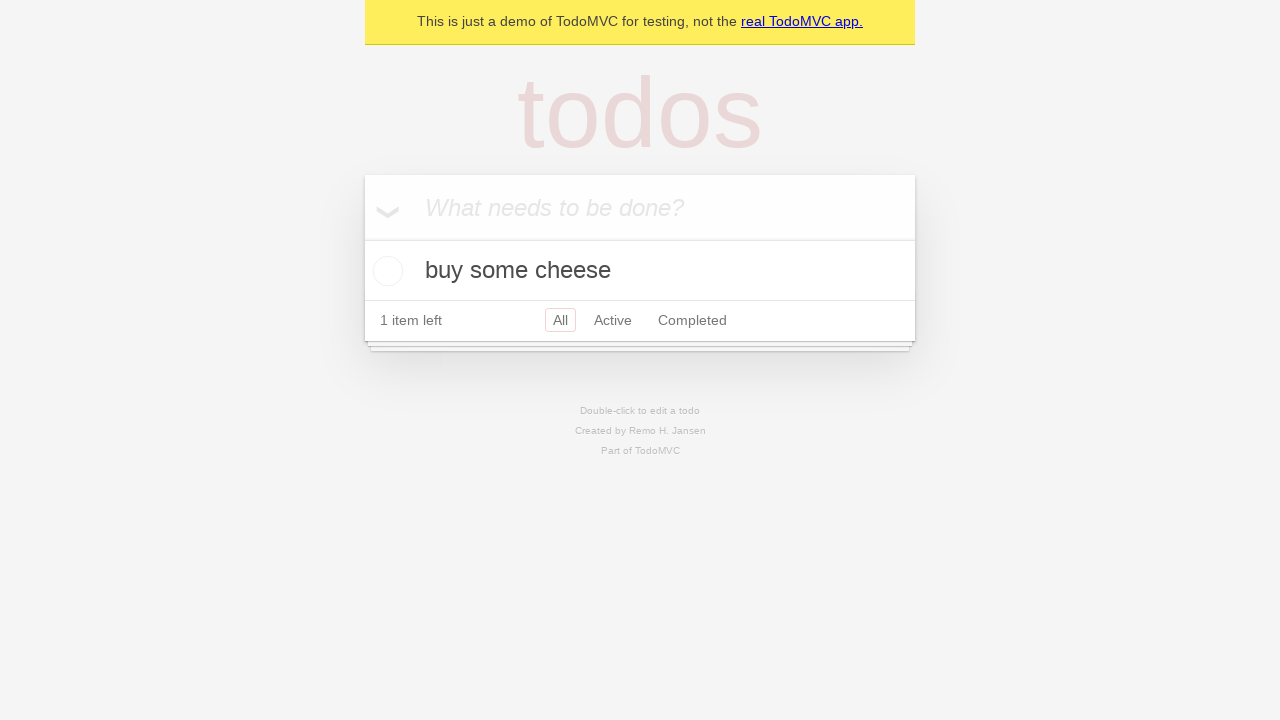

Filled todo input with 'feed the cat' on internal:attr=[placeholder="What needs to be done?"i]
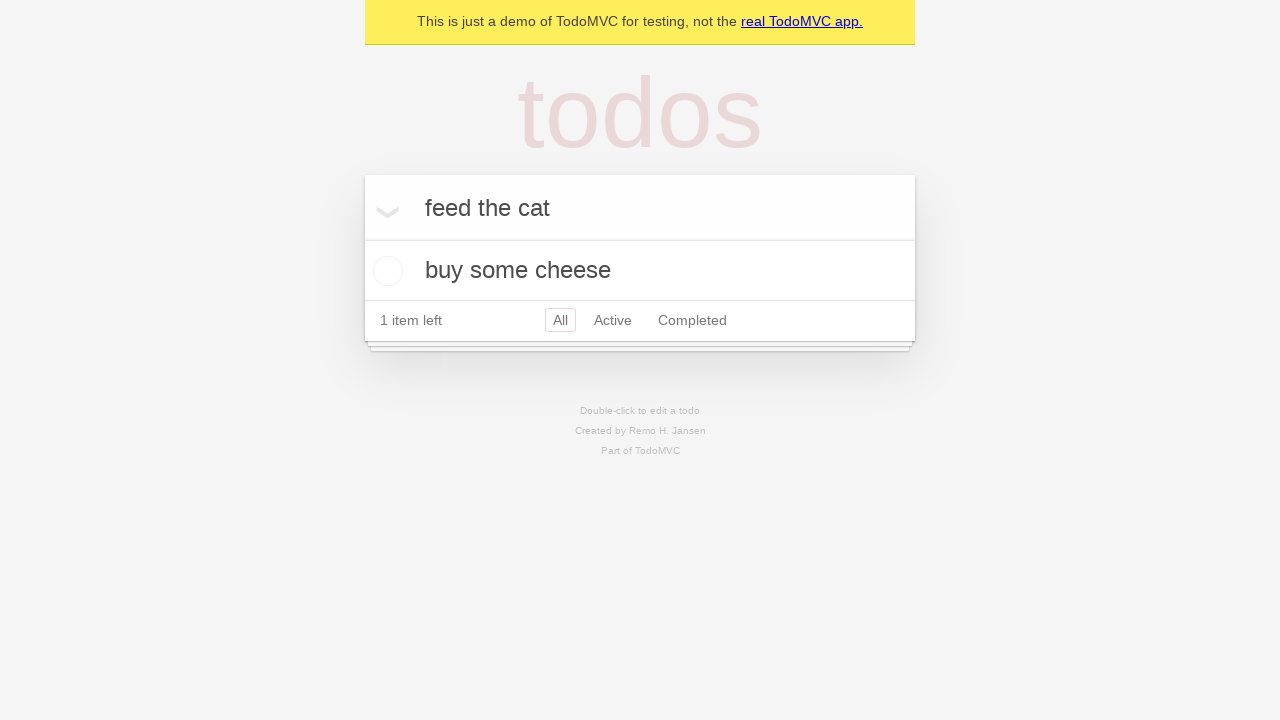

Pressed Enter to create todo item 'feed the cat' on internal:attr=[placeholder="What needs to be done?"i]
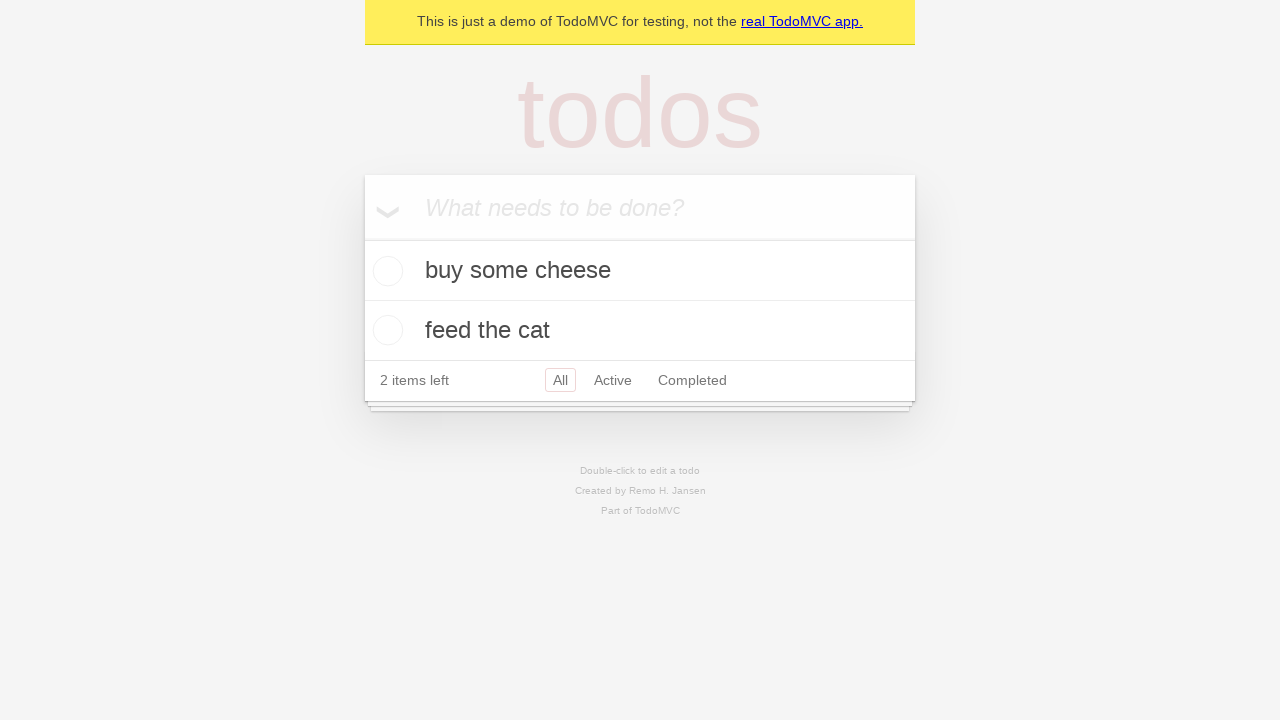

Located first todo item
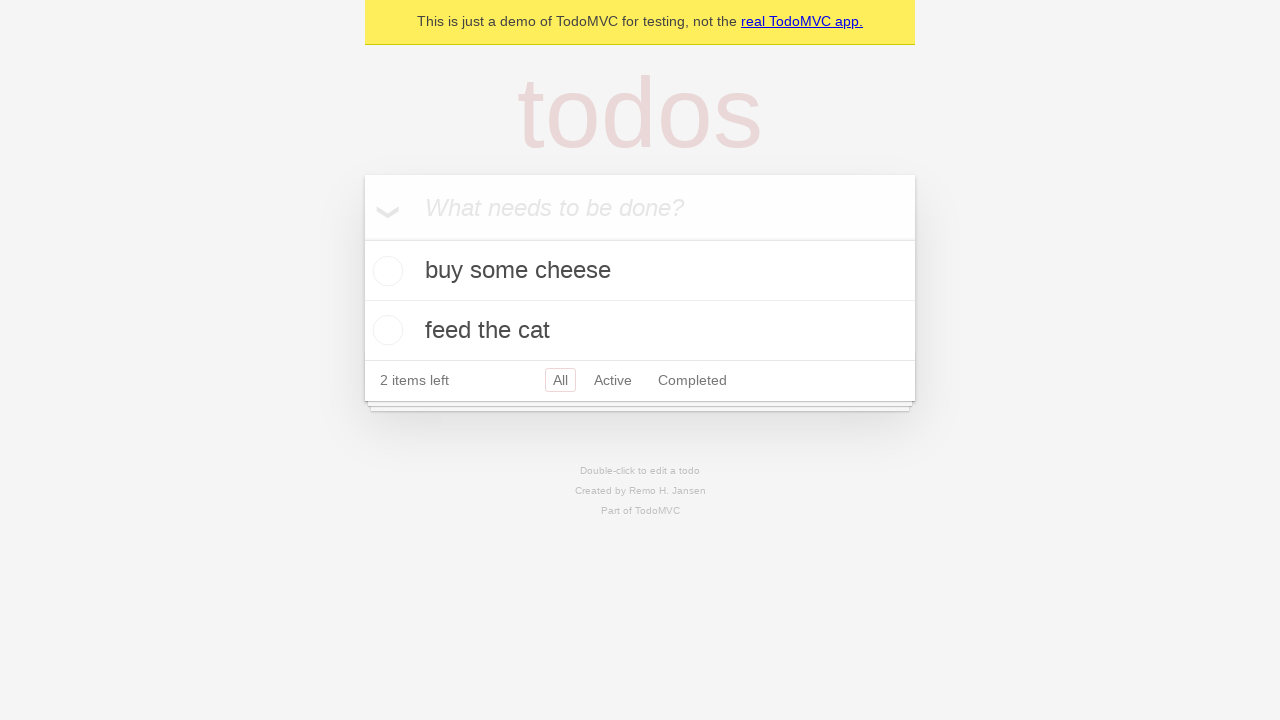

Checked first todo item as complete at (385, 271) on internal:testid=[data-testid="todo-item"s] >> nth=0 >> internal:role=checkbox
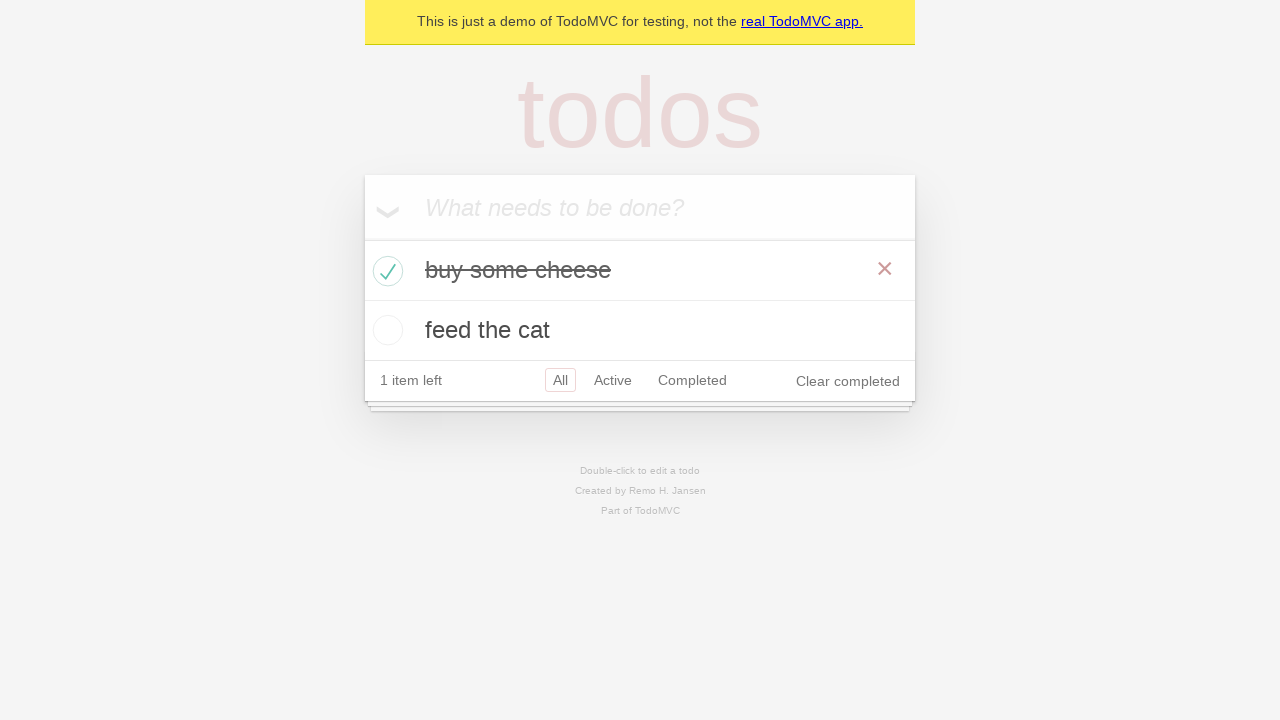

Unchecked first todo item to mark as incomplete at (385, 271) on internal:testid=[data-testid="todo-item"s] >> nth=0 >> internal:role=checkbox
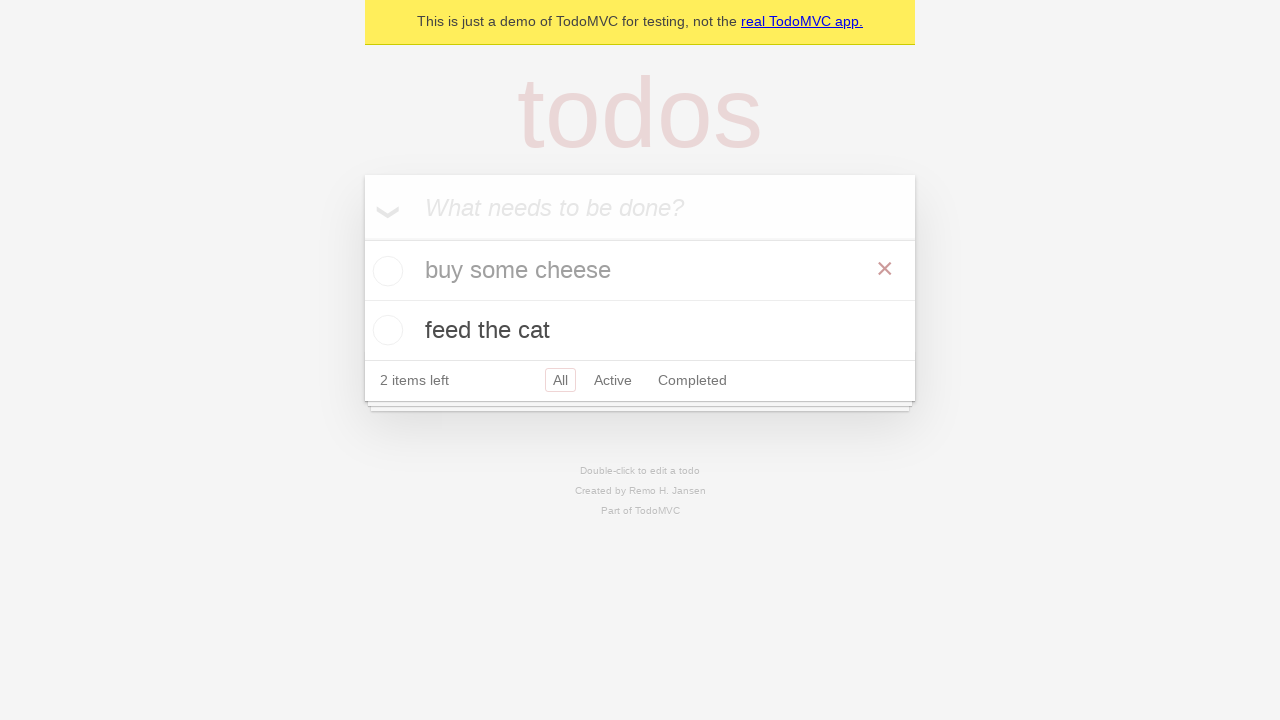

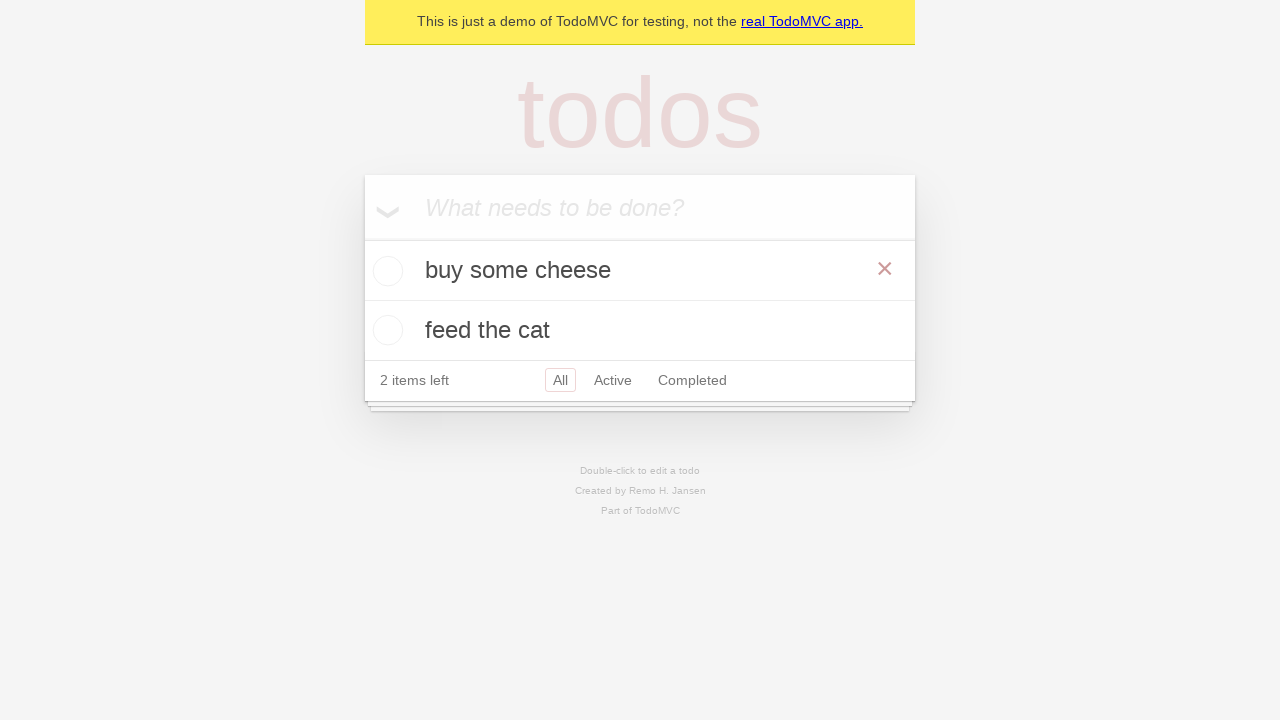